Navigates to Vuetify documentation homepage, clicks on the Installation link, then expands the Components section, and verifies that the "Form inputs & controls" subsection is displayed.

Starting URL: https://vuetifyjs.com/en/

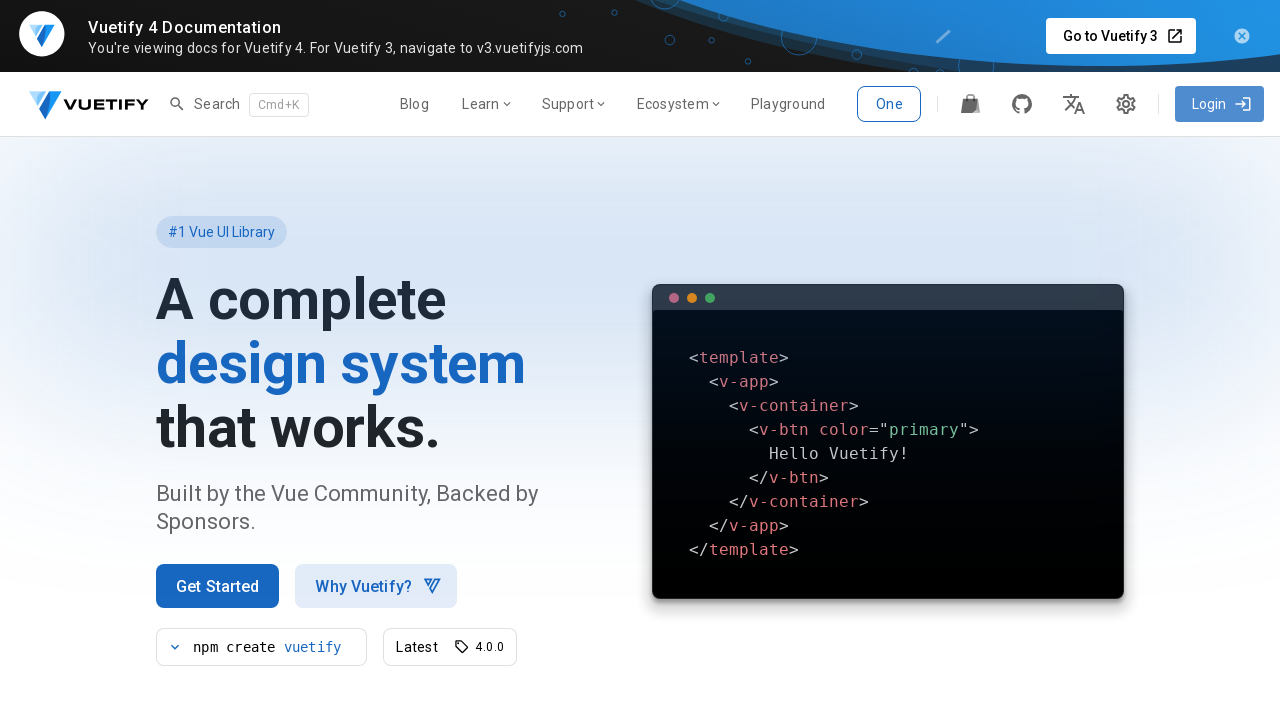

Waited for Installation link to be available
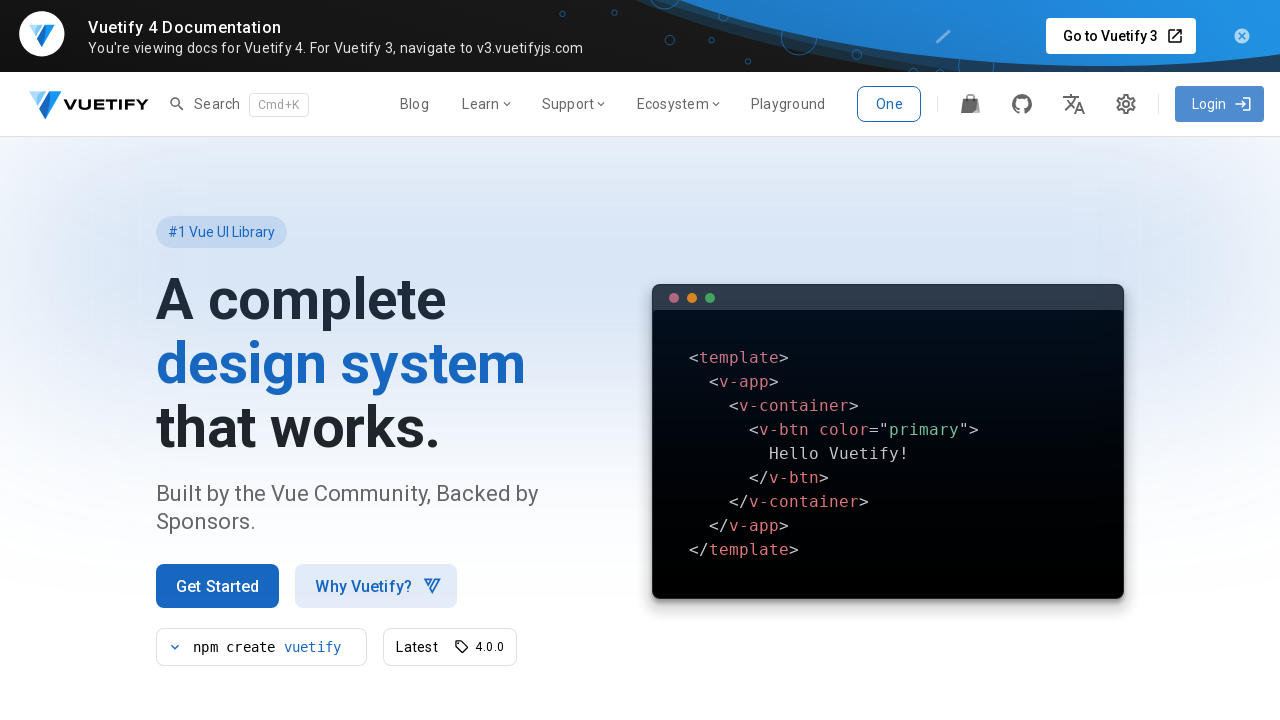

Clicked on the Installation link at (218, 586) on a[href='/en/getting-started/installation/']
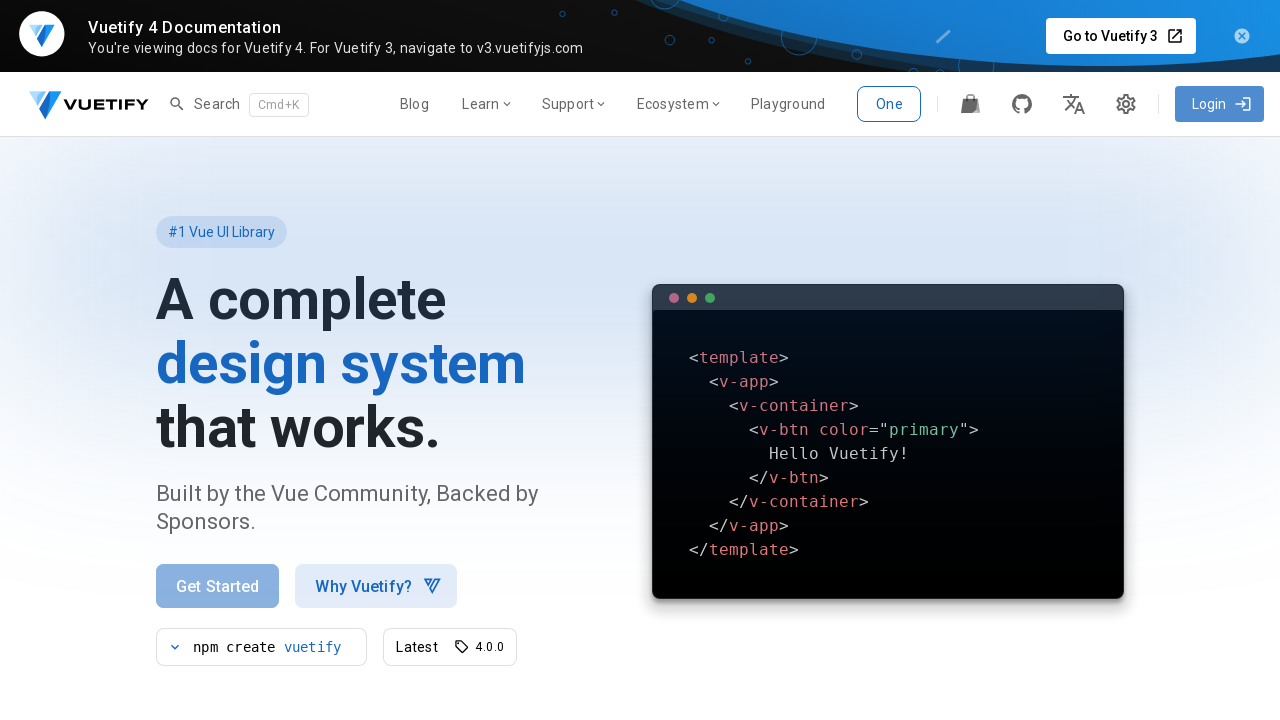

Waited for Components menu item to be available
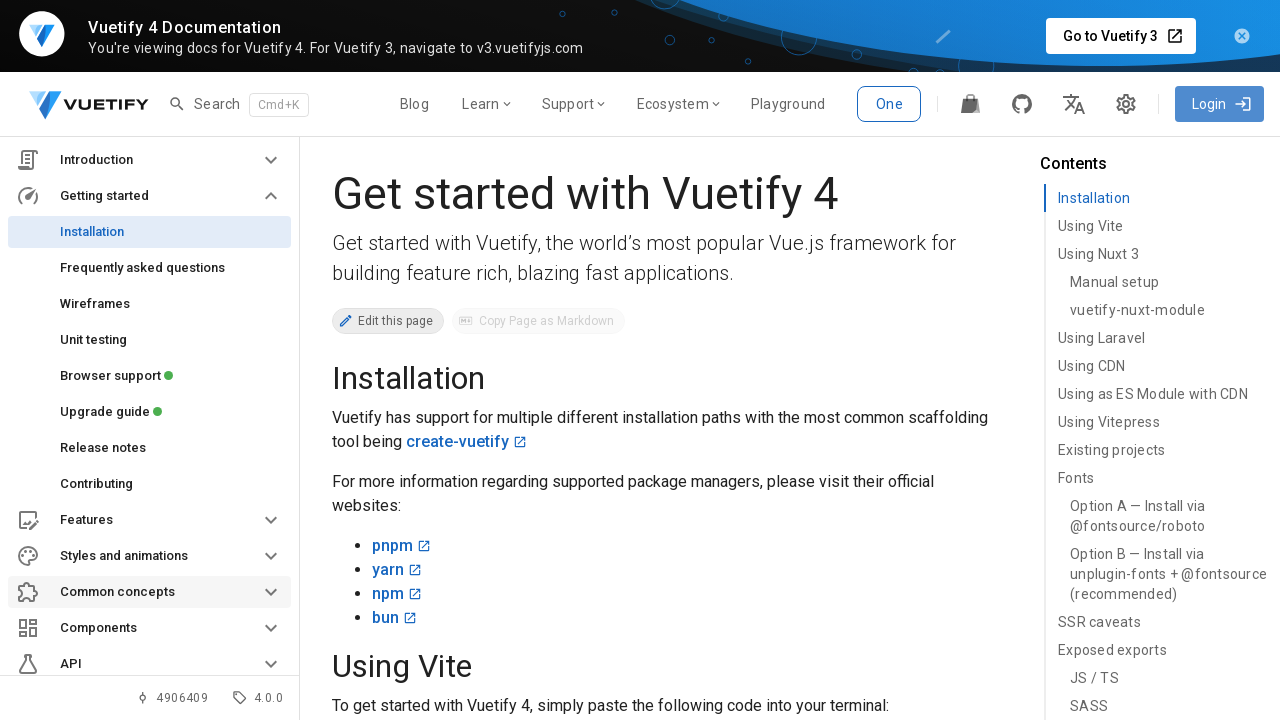

Clicked on the Components menu item to expand it at (150, 628) on div.v-list-item-title:has-text('Components')
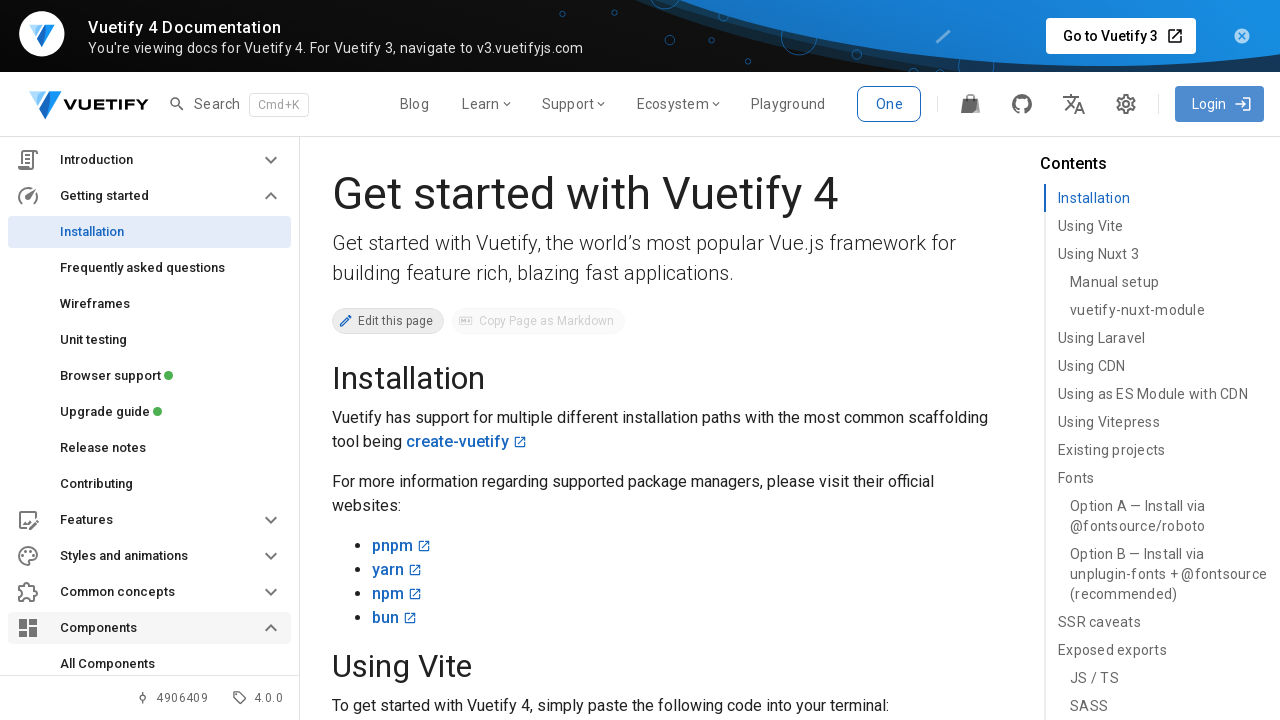

Verified that 'Form inputs & controls' subsection is displayed
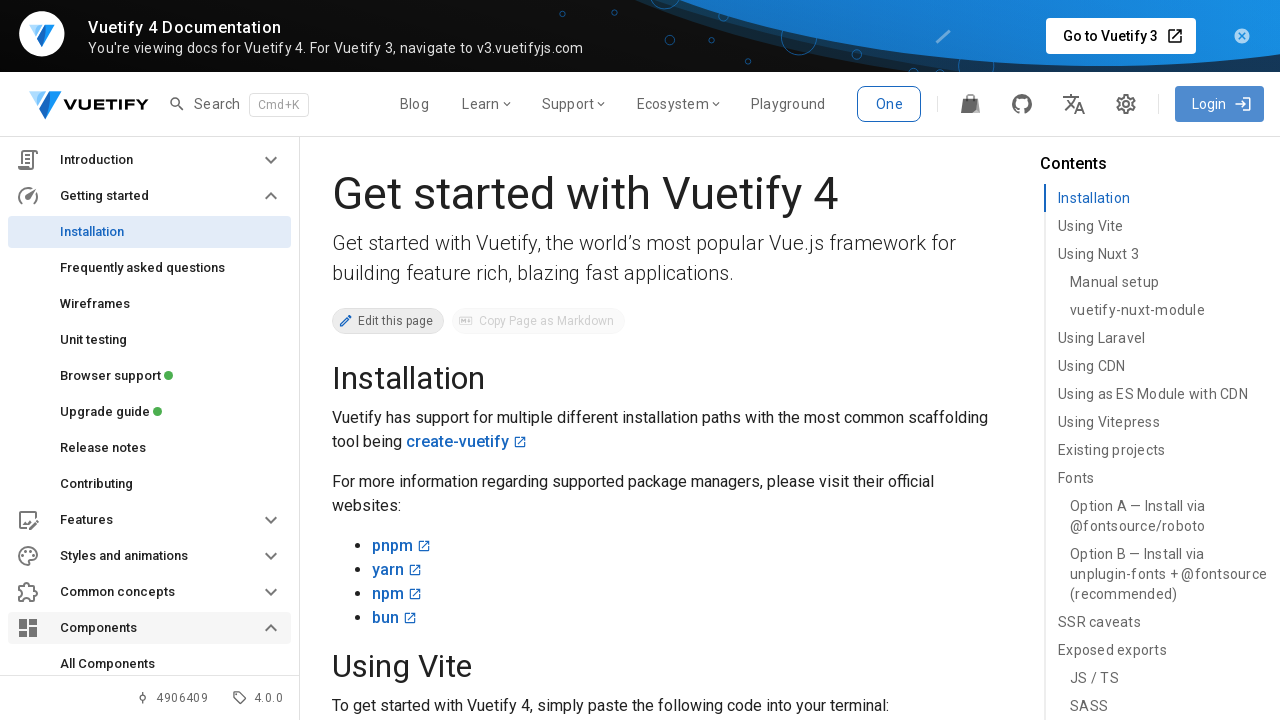

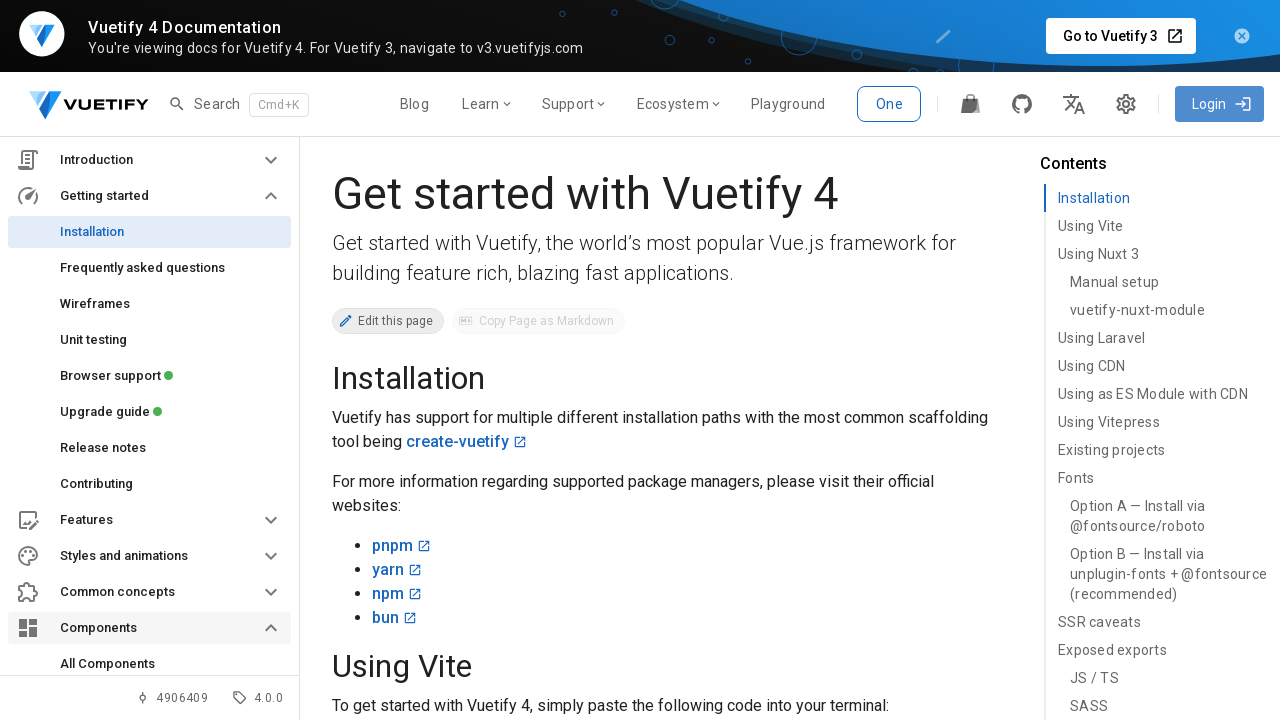